Tests checkbox functionality by ensuring both checkboxes are selected - clicks on each checkbox if it's not already selected, then verifies both are in selected state.

Starting URL: https://the-internet.herokuapp.com/checkboxes

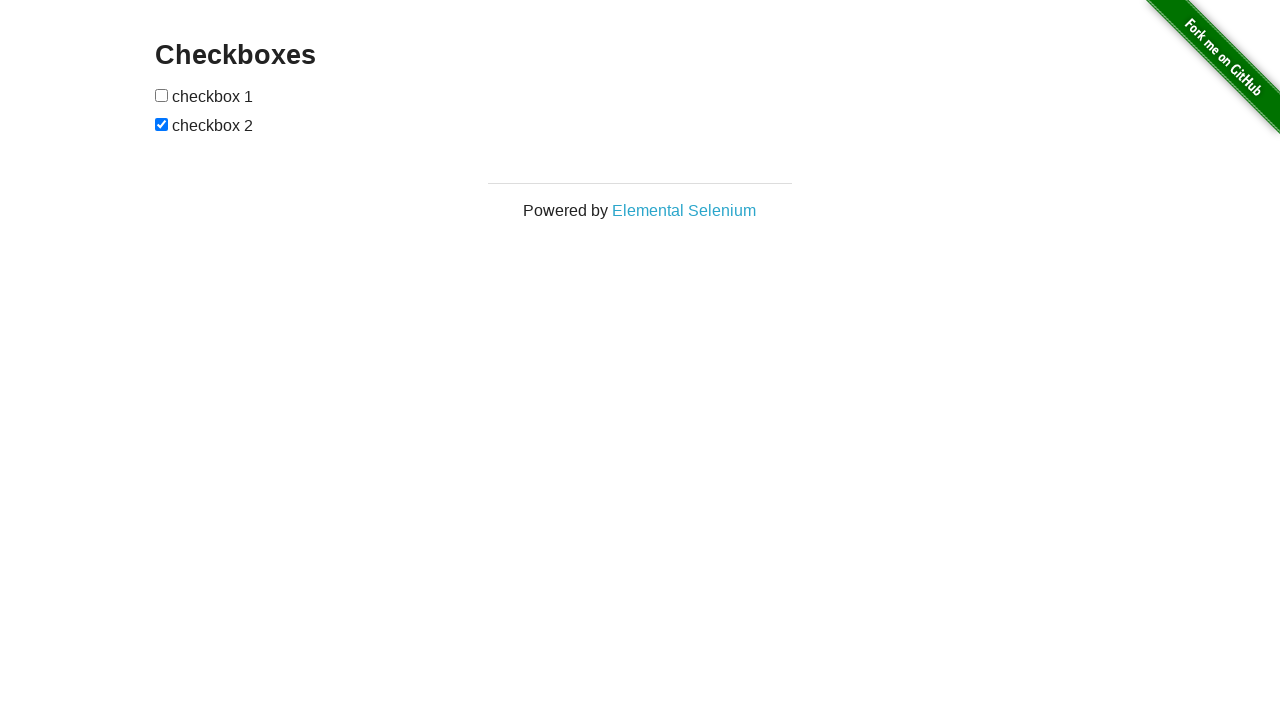

Located first checkbox element
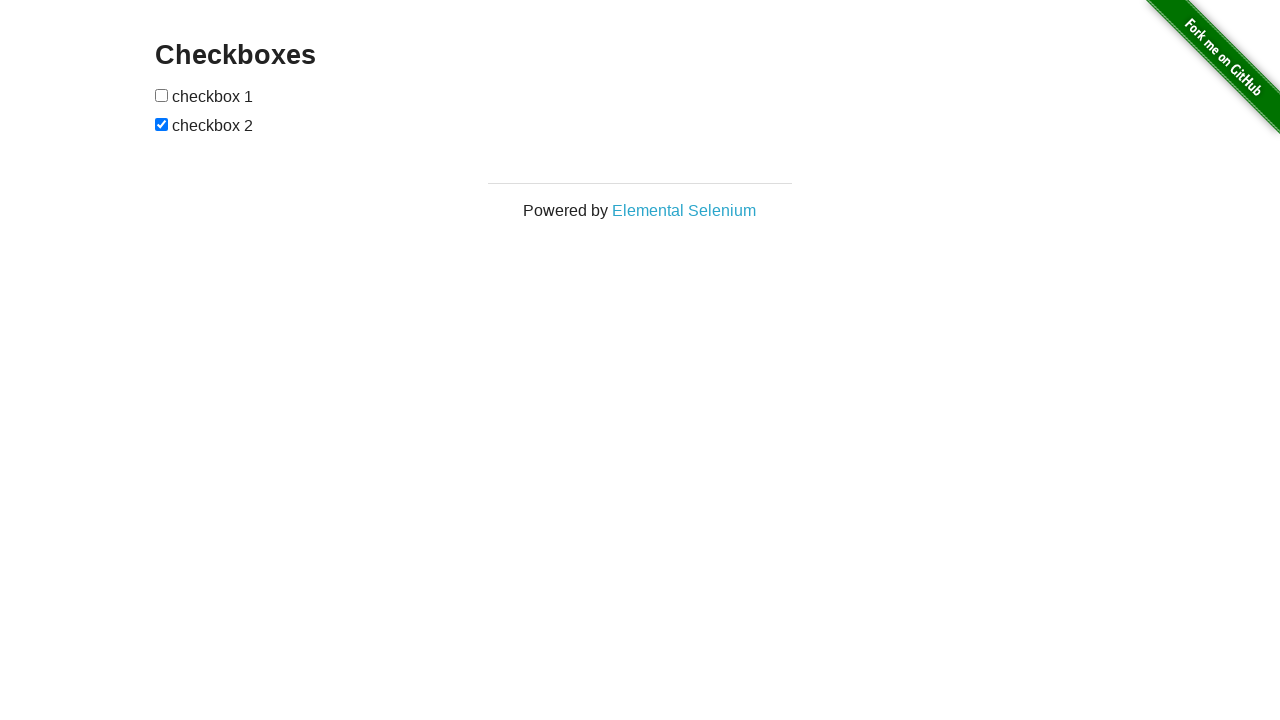

Located second checkbox element
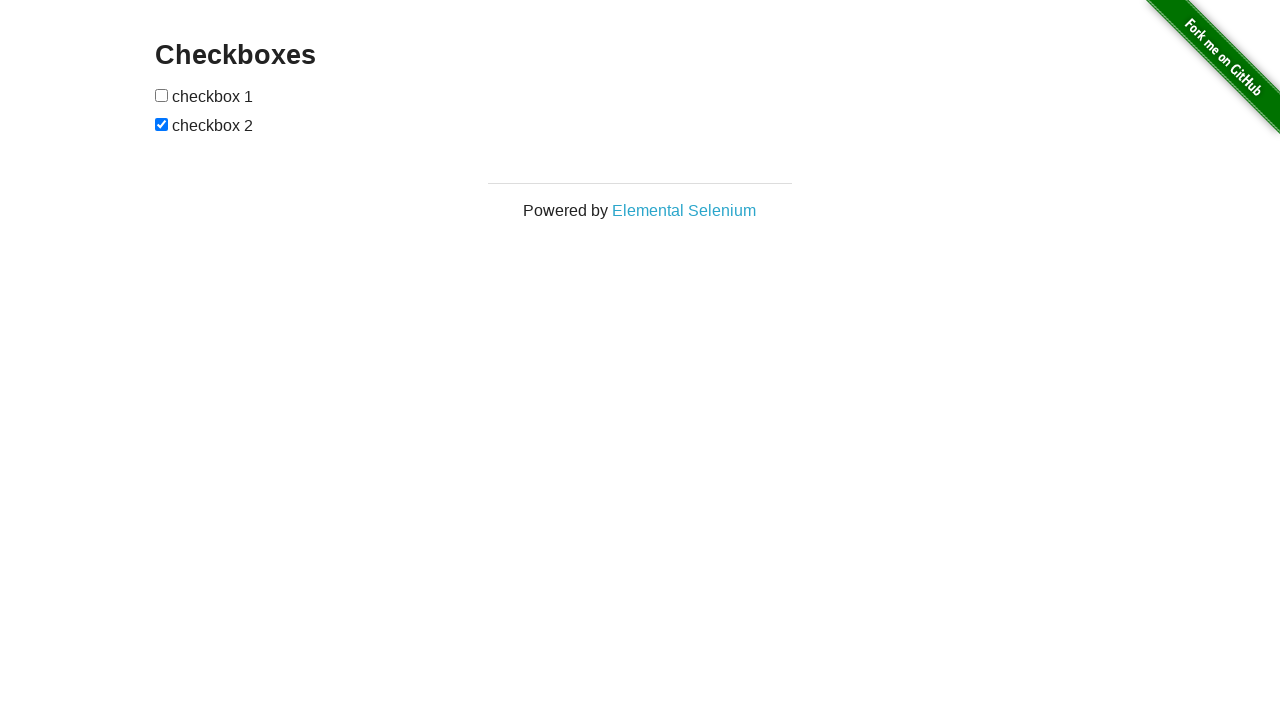

First checkbox was unchecked, clicked to select it at (162, 95) on (//input[@type='checkbox'])[1]
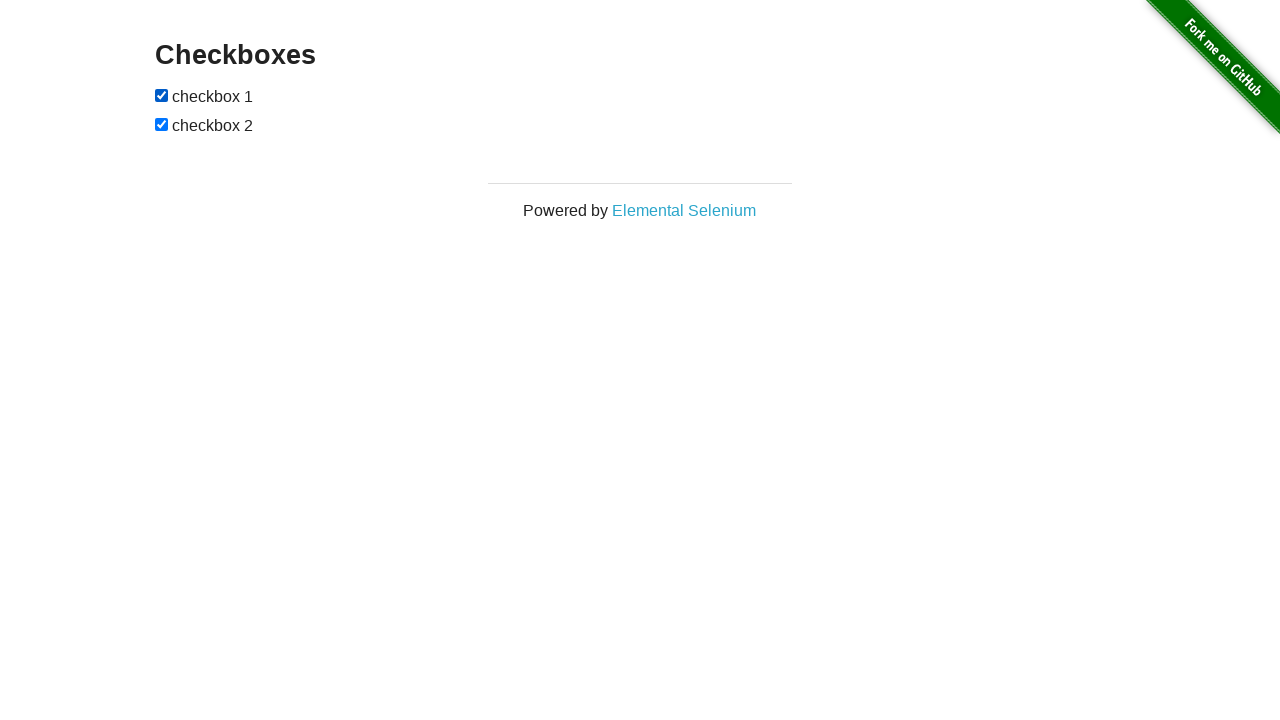

Second checkbox was already selected
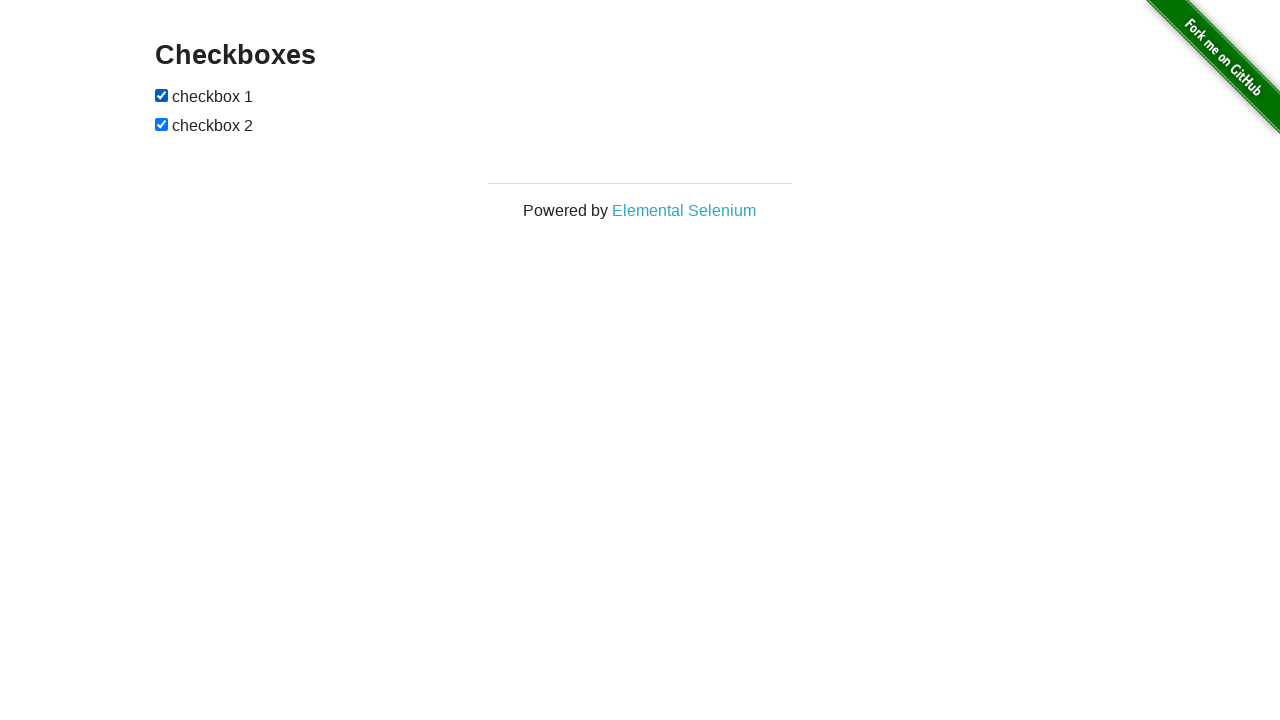

Verified first checkbox is selected
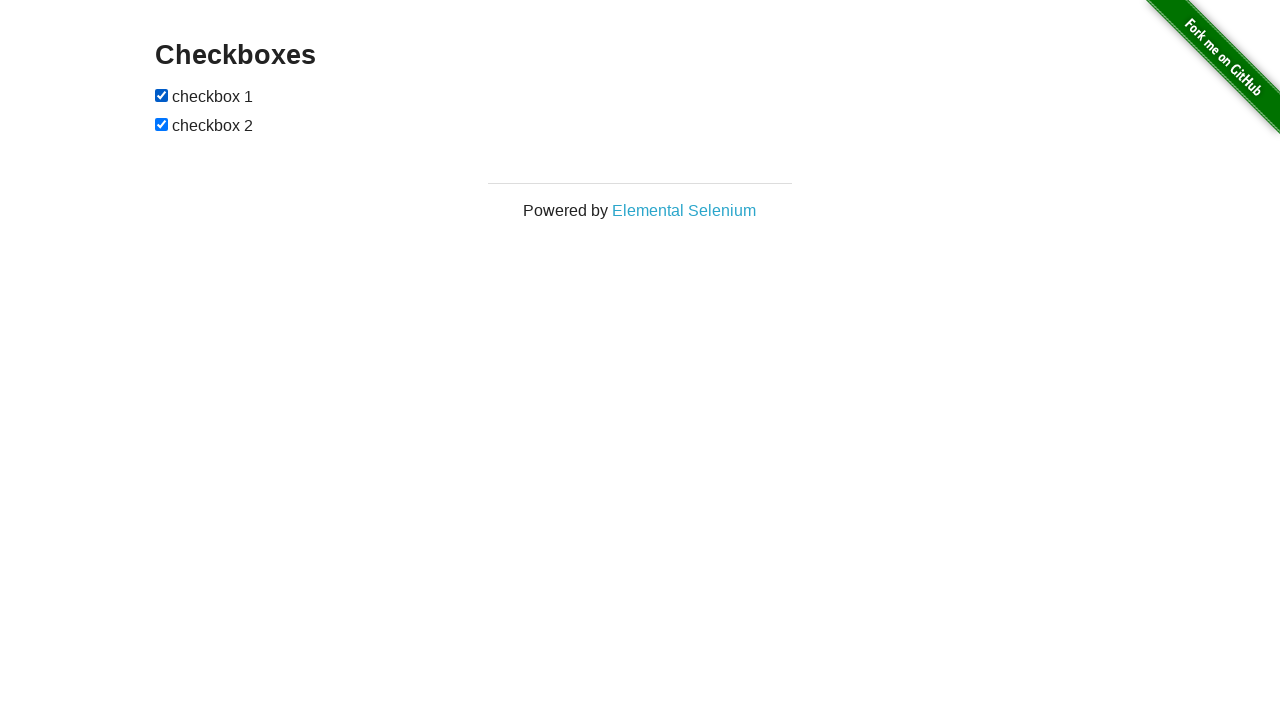

Verified second checkbox is selected
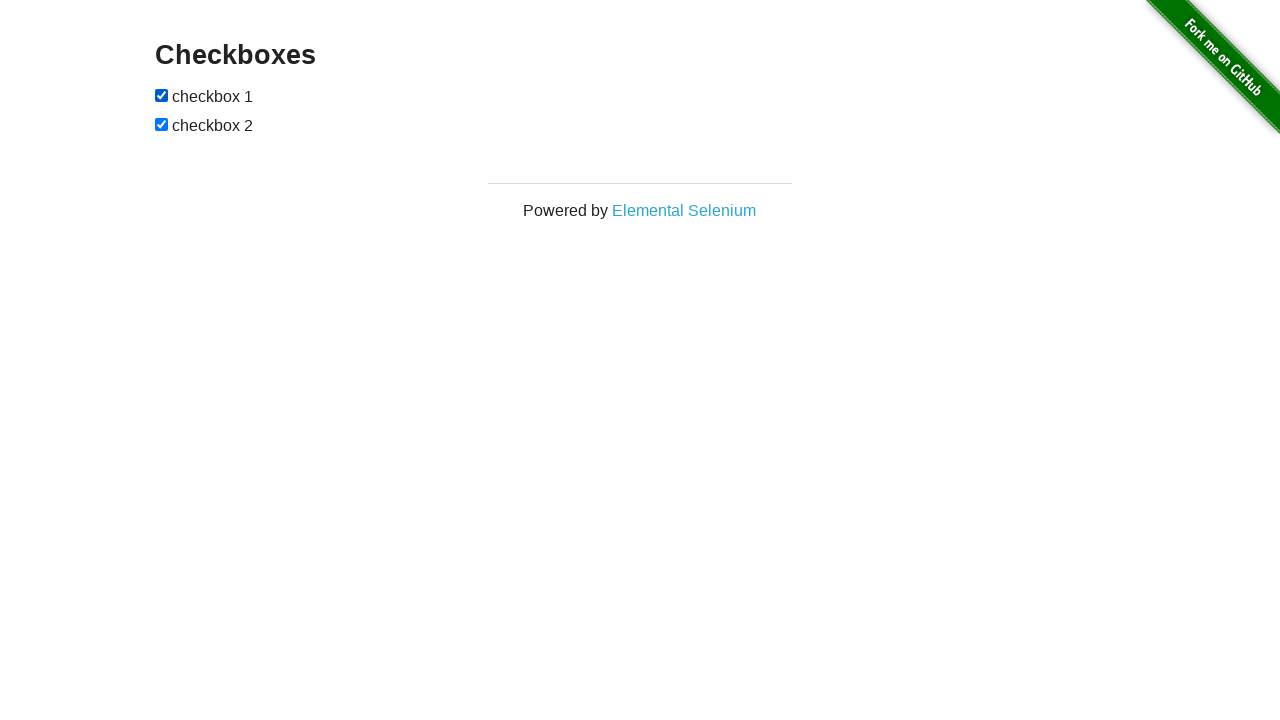

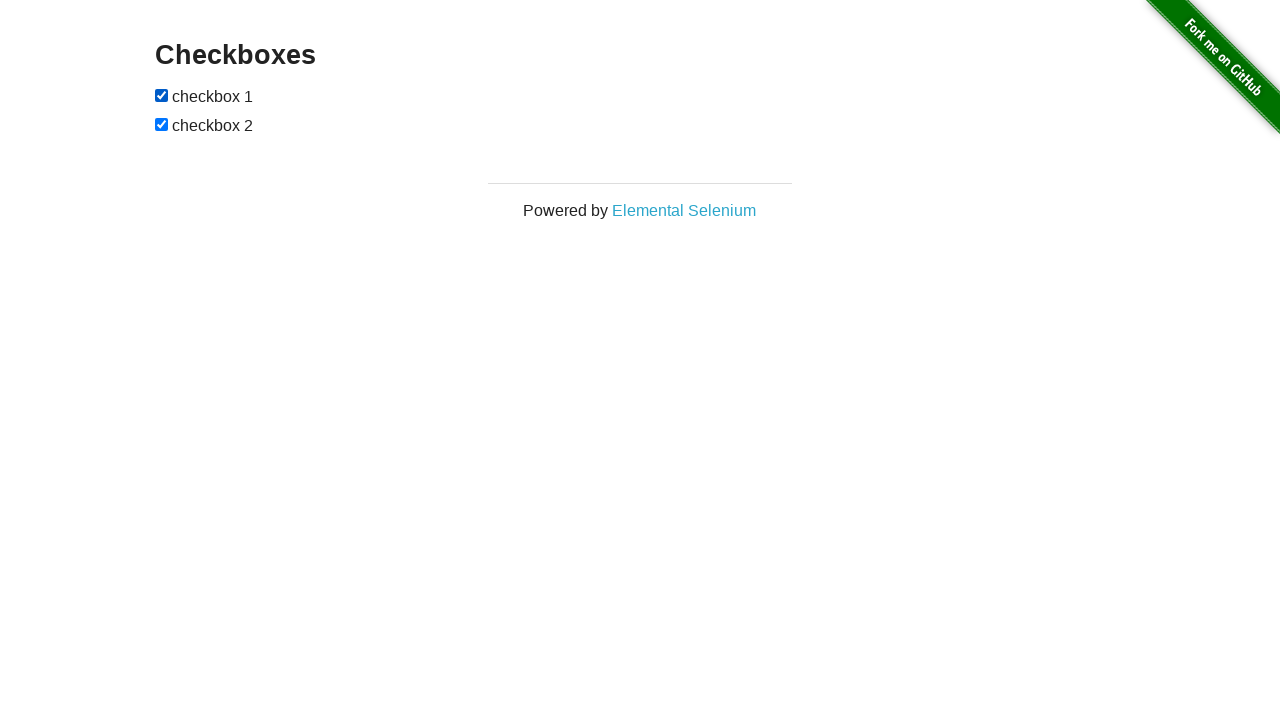